Tests keyboard navigation in a DataTable using Arrow keys to move between items and Space key to select/deselect items.

Starting URL: https://next.fritz2.dev/headless-demo/#dataCollection

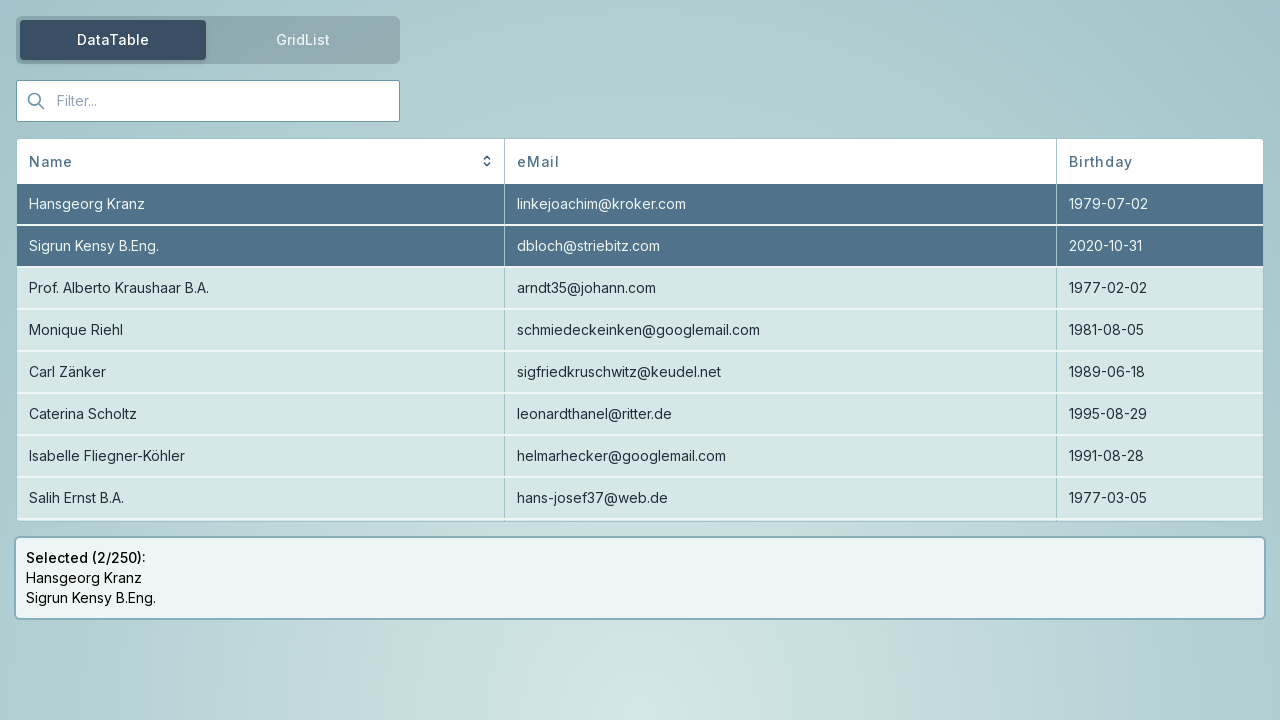

Clicked away to reset focus at (0, 0)
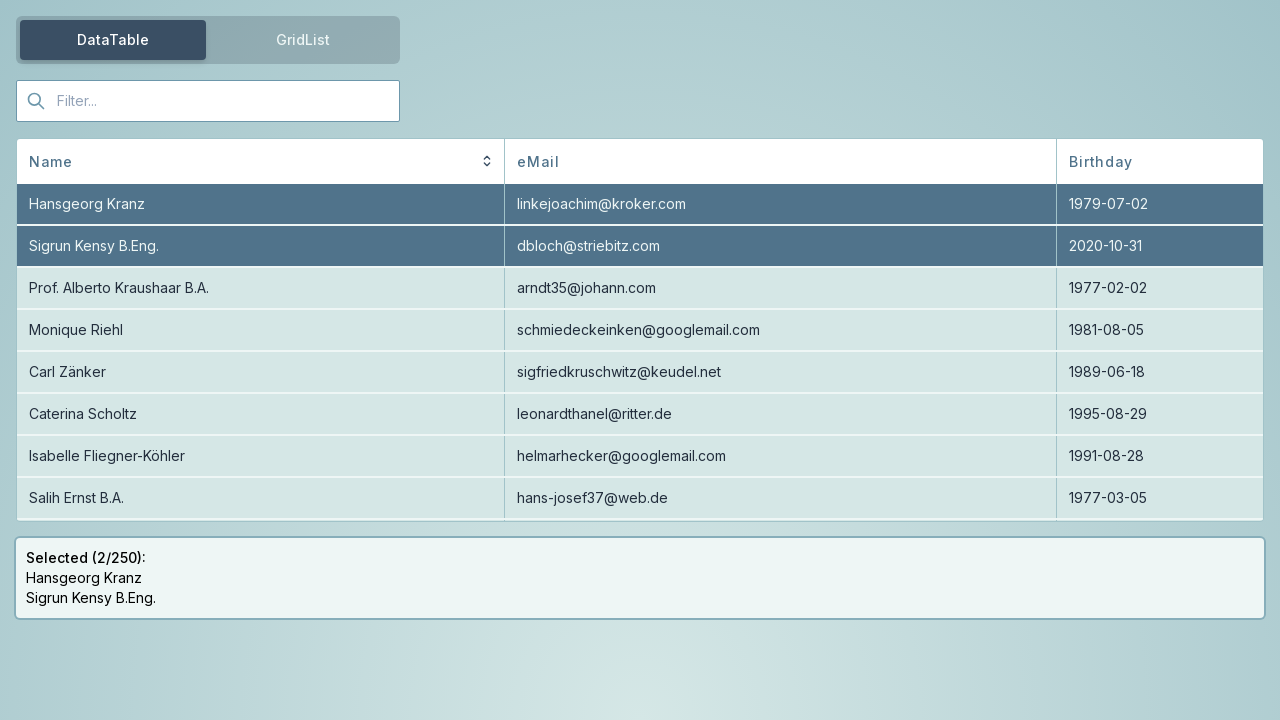

Waited 2 seconds for focus reset
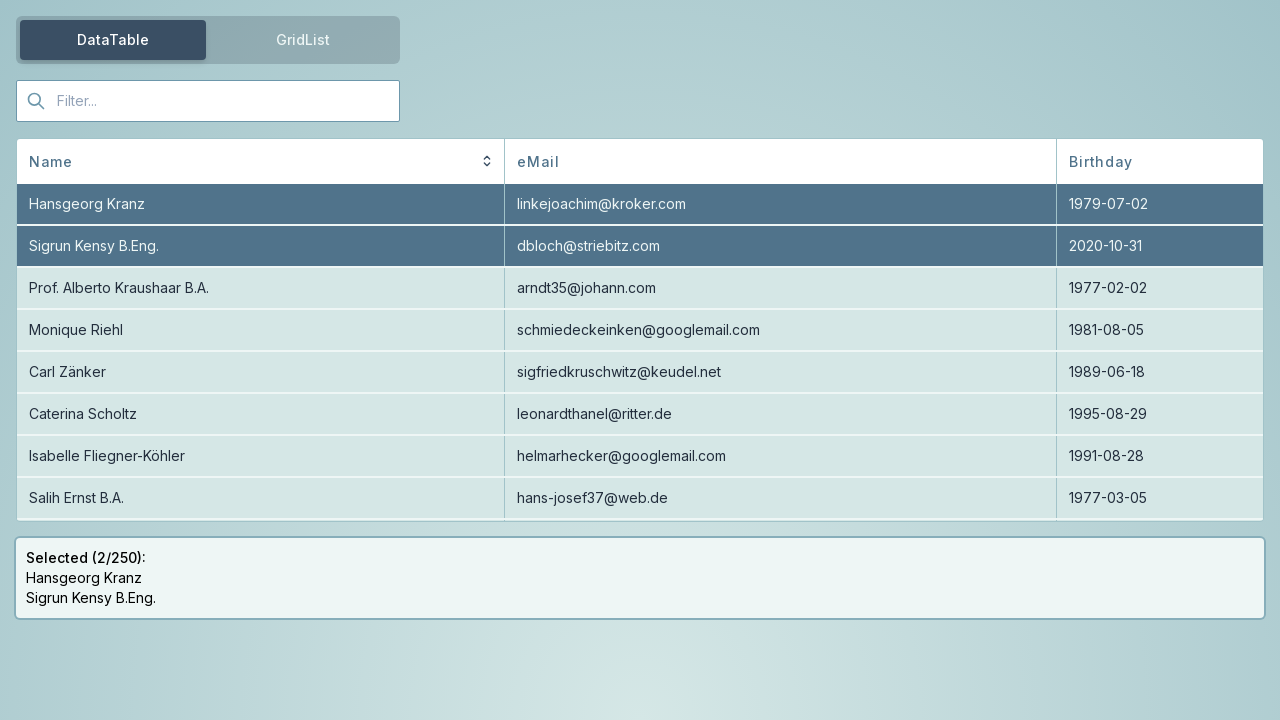

Moved mouse to center of 'Sigrun Kensy B.Eng.' element at (640, 246)
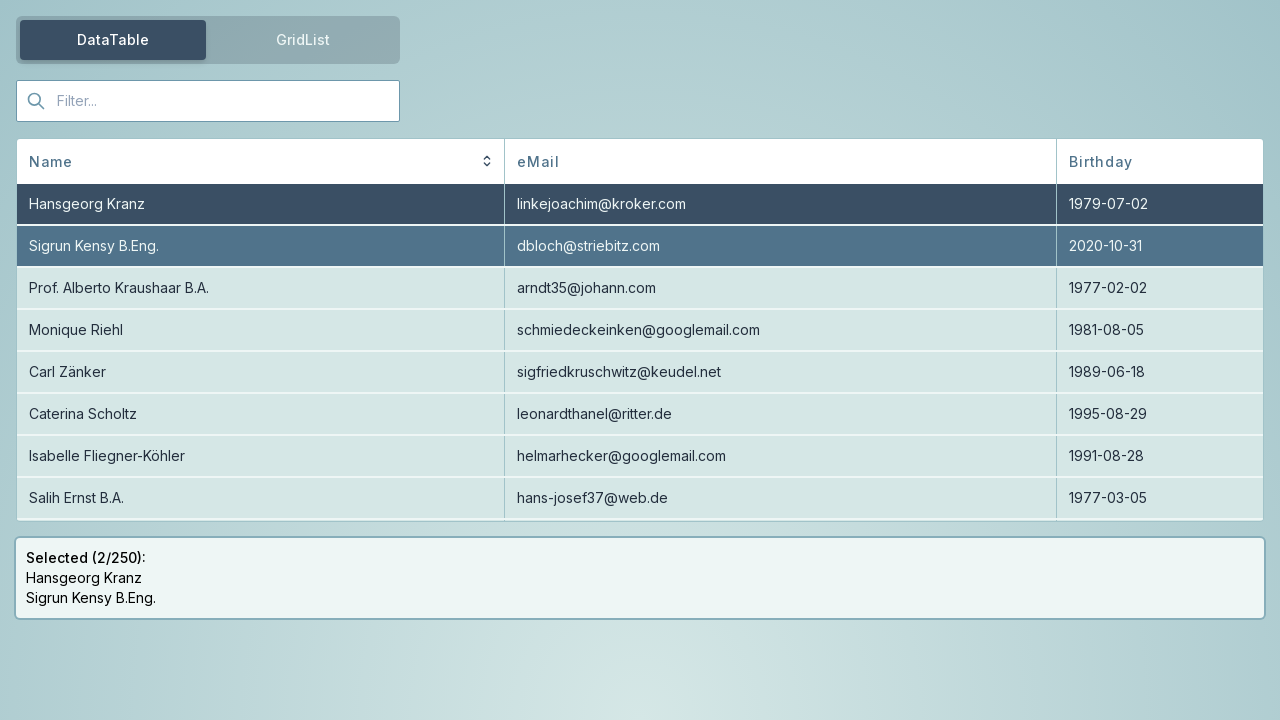

Clicked on 'Sigrun Kensy B.Eng.' element to focus it at (640, 246)
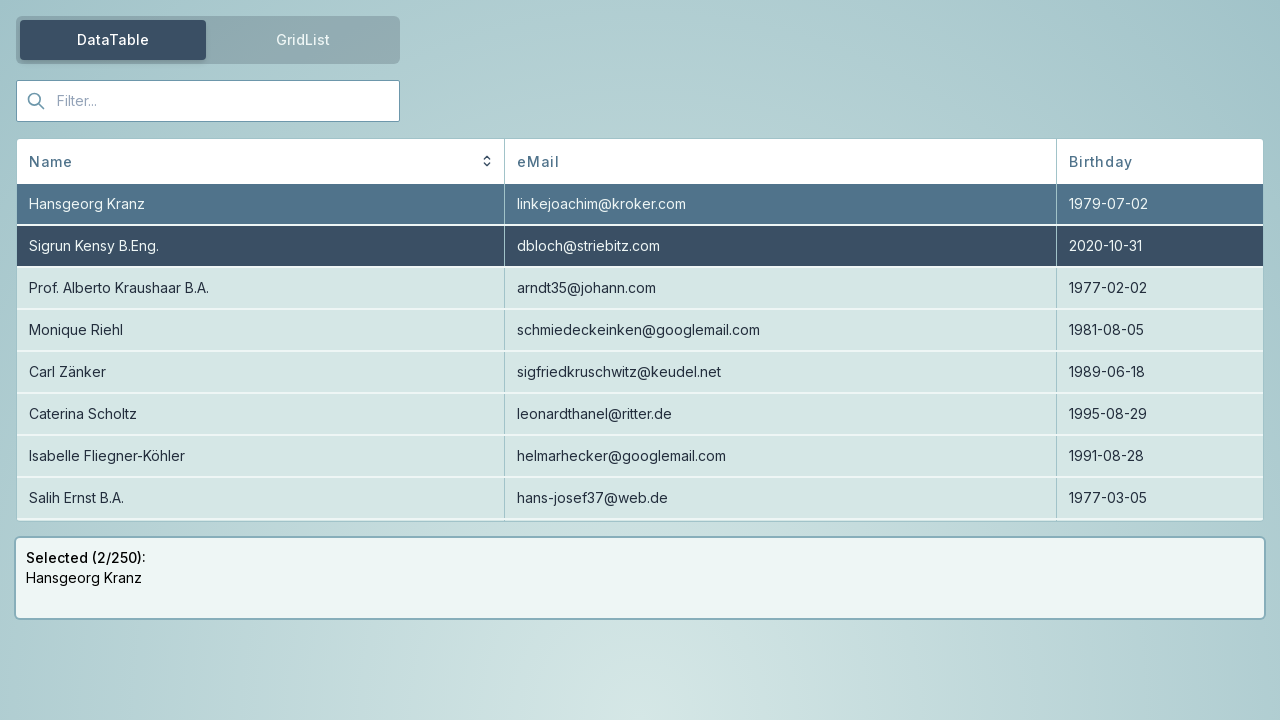

Waited 2 seconds after clicking element
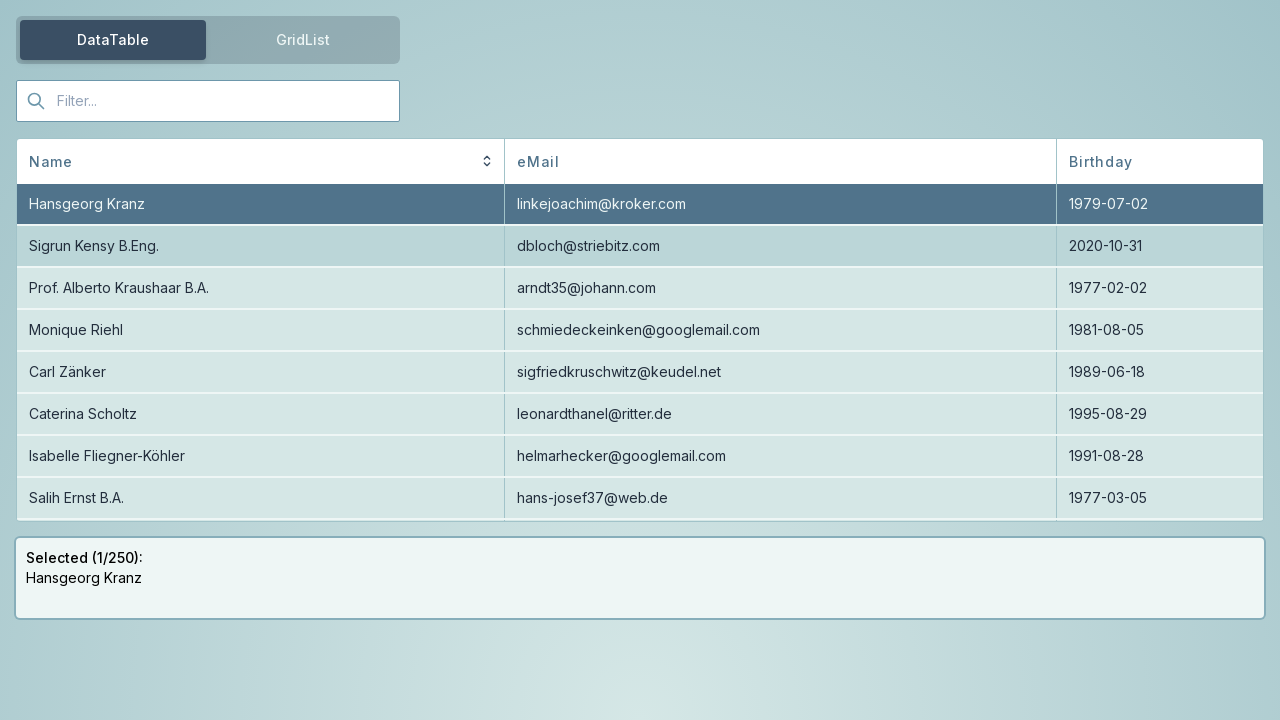

Pressed ArrowDown to navigate to next item in DataTable on id=Sigrun Kensy B.Eng.
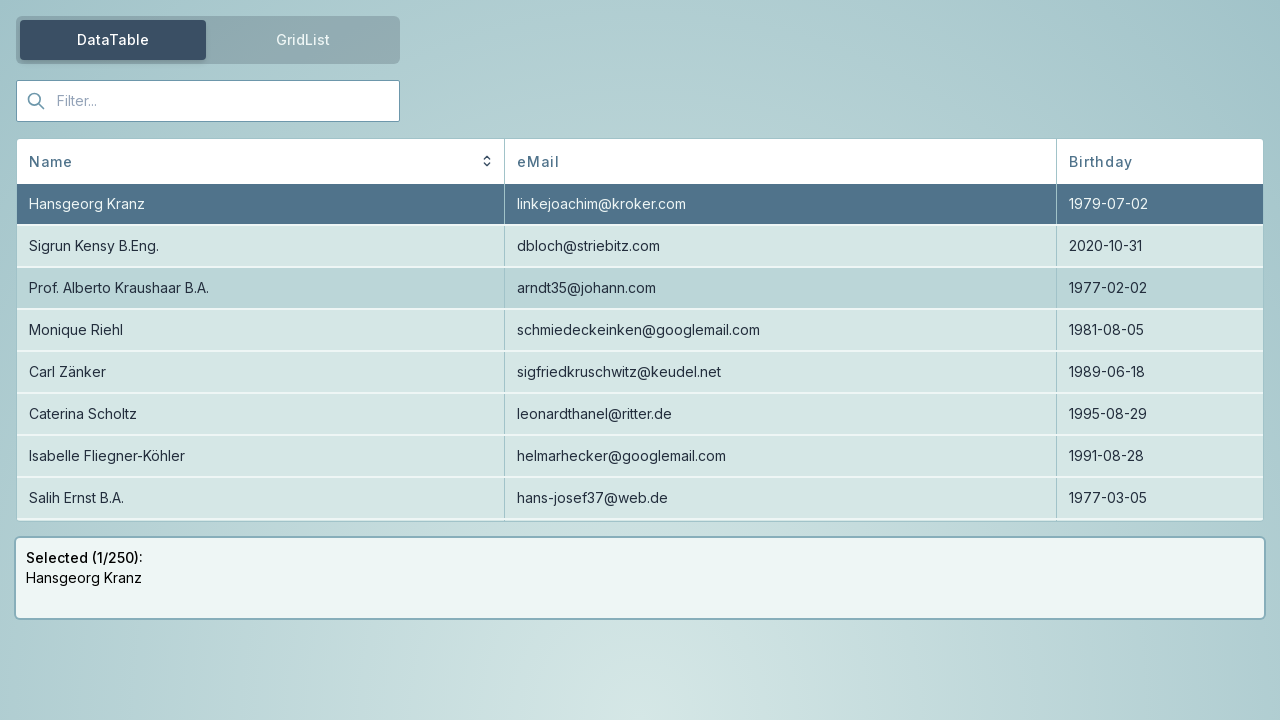

Pressed Space to select 'Prof. Alberto Kraushaar B.A.' on id=Prof. Alberto Kraushaar B.A.
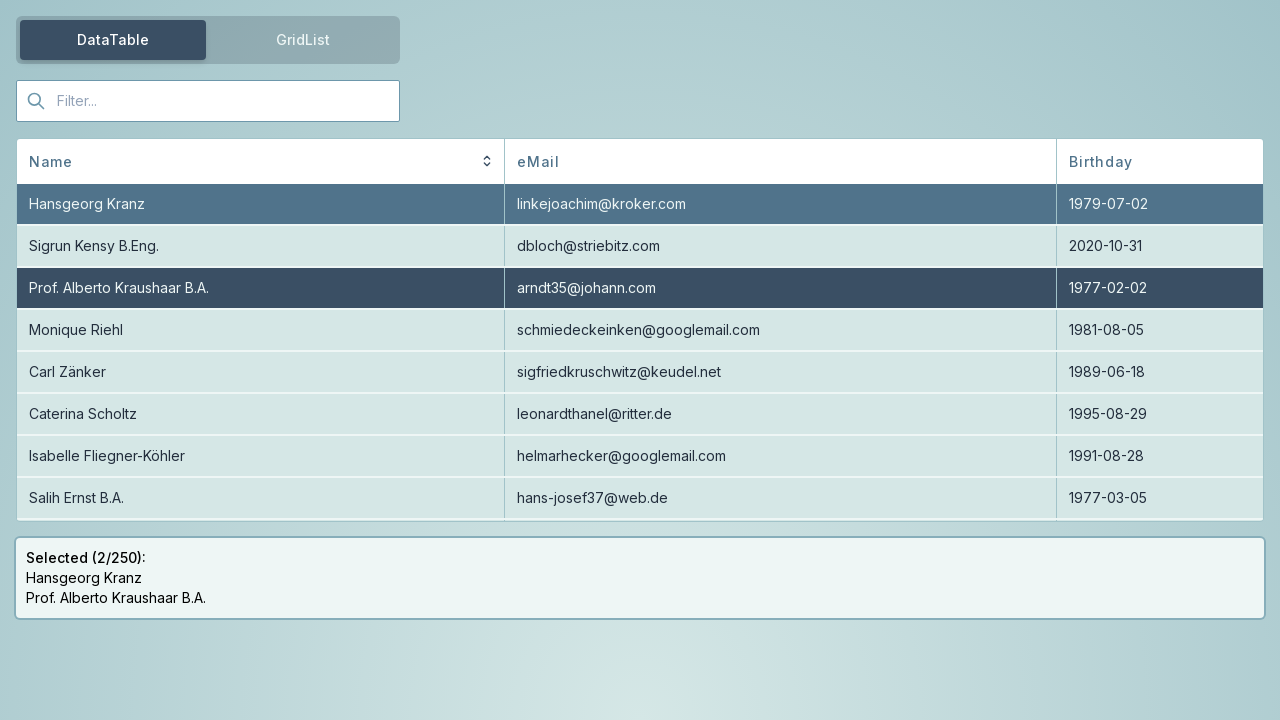

Pressed ArrowDown to navigate to next item on id=Prof. Alberto Kraushaar B.A.
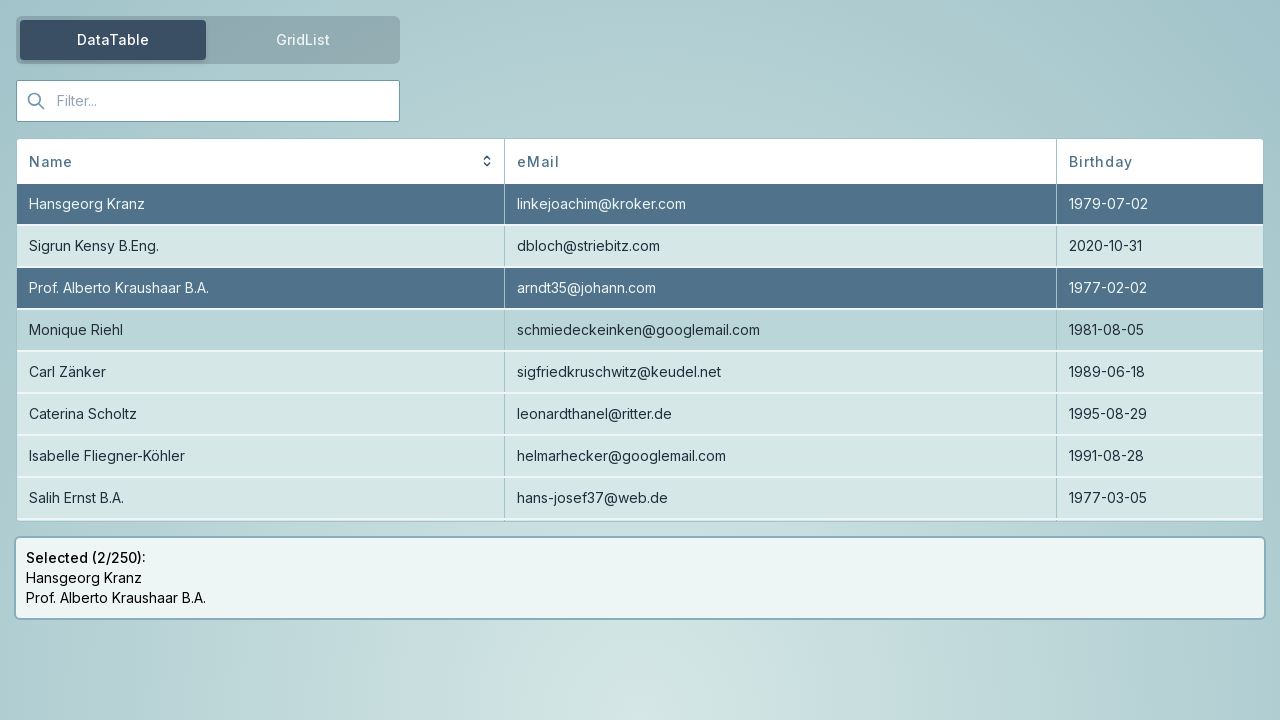

Pressed Space to select 'Monique Riehl' on id=Monique Riehl
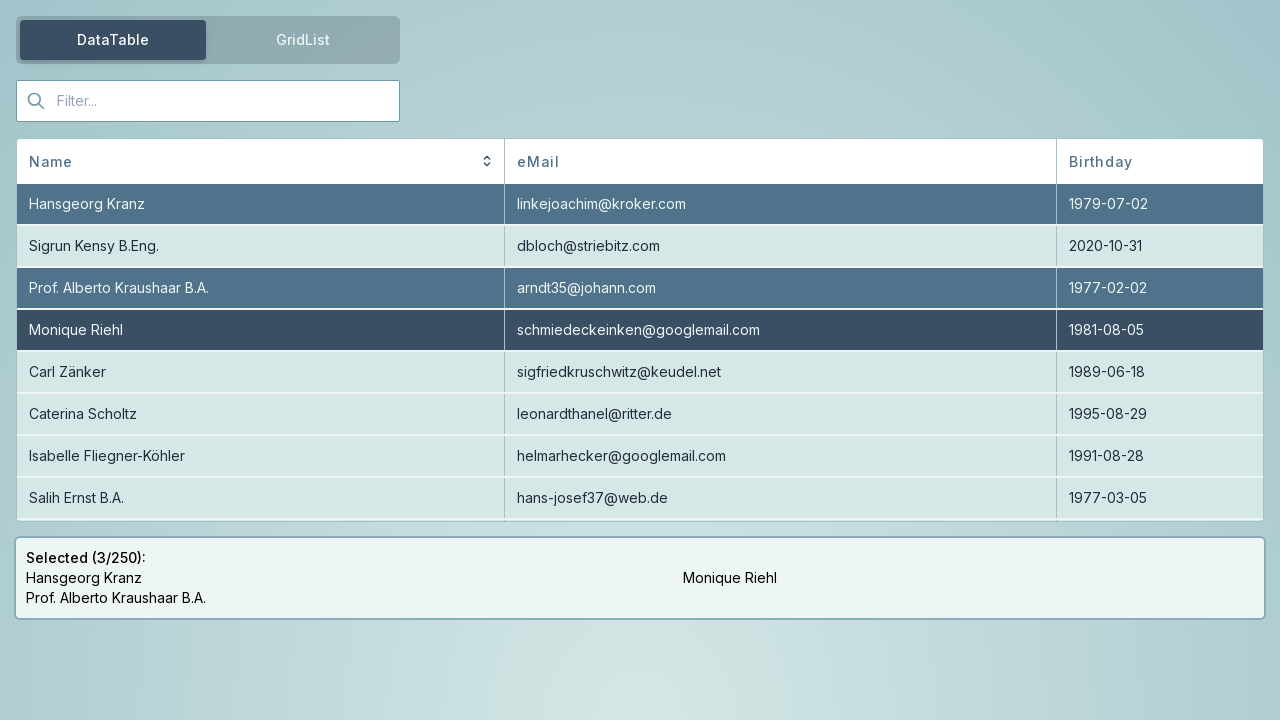

Pressed Space again to deselect 'Monique Riehl' on id=Monique Riehl
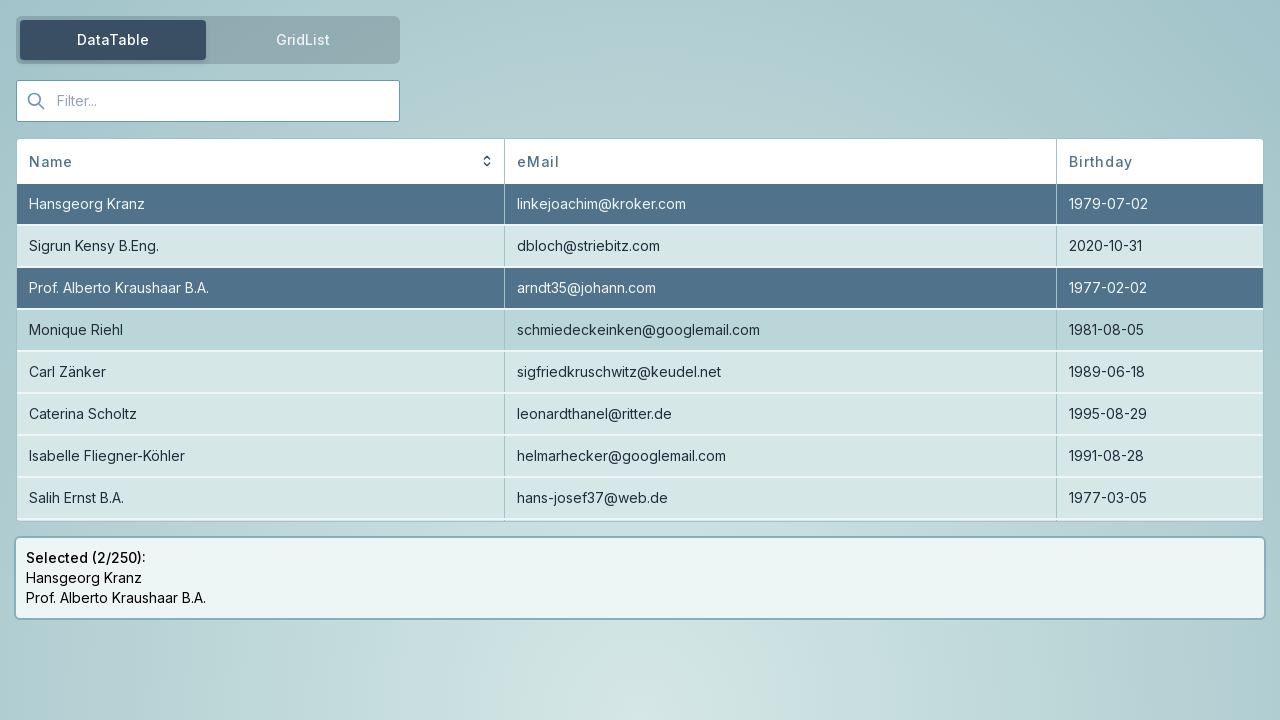

Pressed ArrowUp to navigate back to previous item on id=Monique Riehl
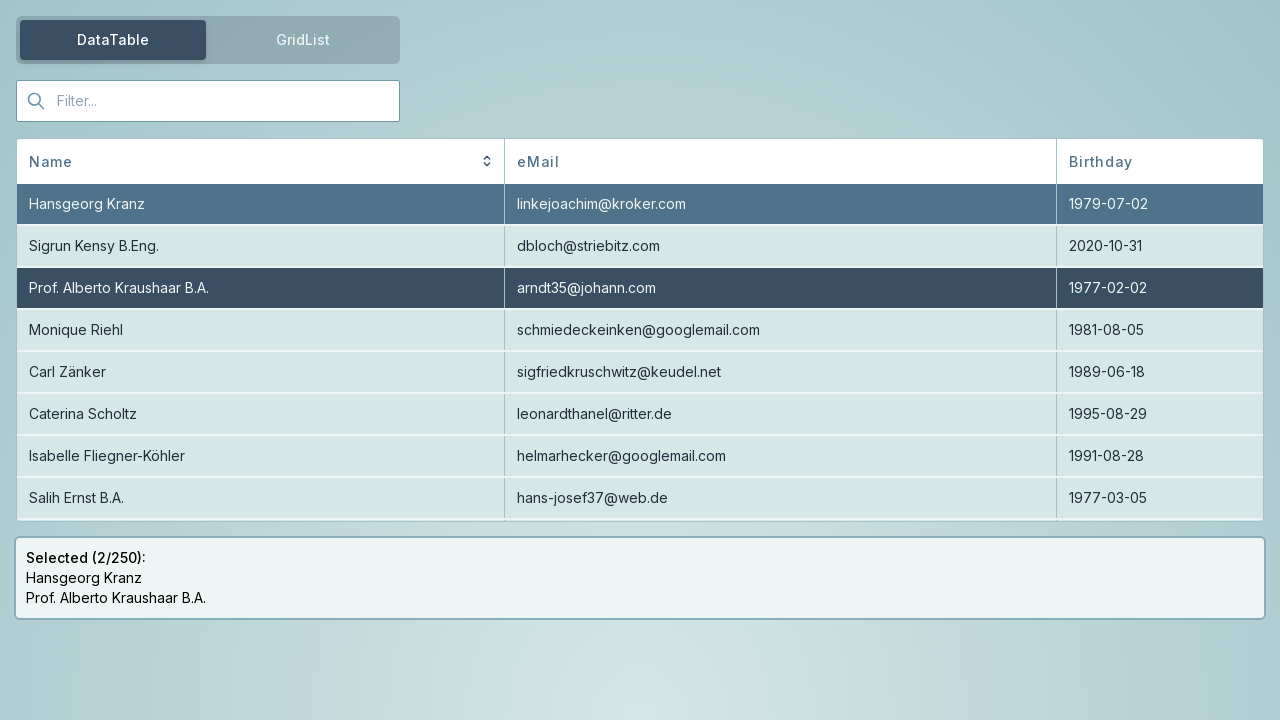

Pressed Space to deselect 'Prof. Alberto Kraushaar B.A.' on id=Prof. Alberto Kraushaar B.A.
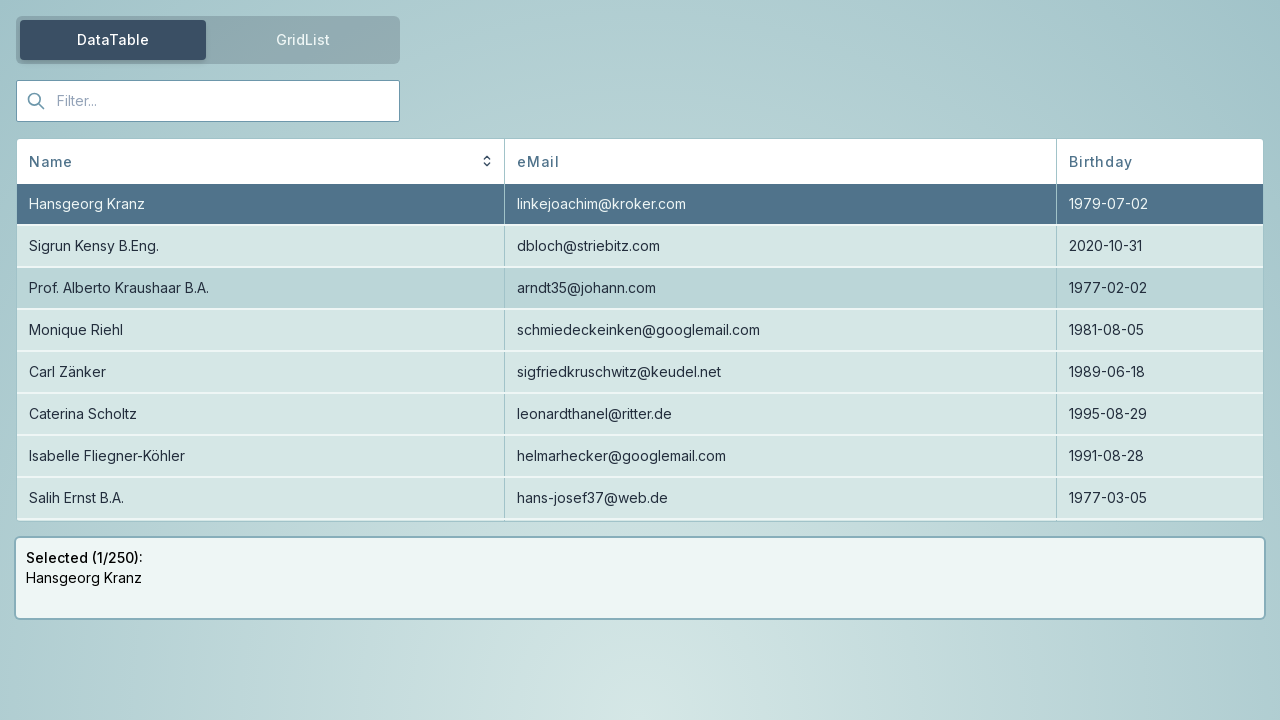

Pressed ArrowUp to navigate back to 'Sigrun Kensy B.Eng.' on id=Prof. Alberto Kraushaar B.A.
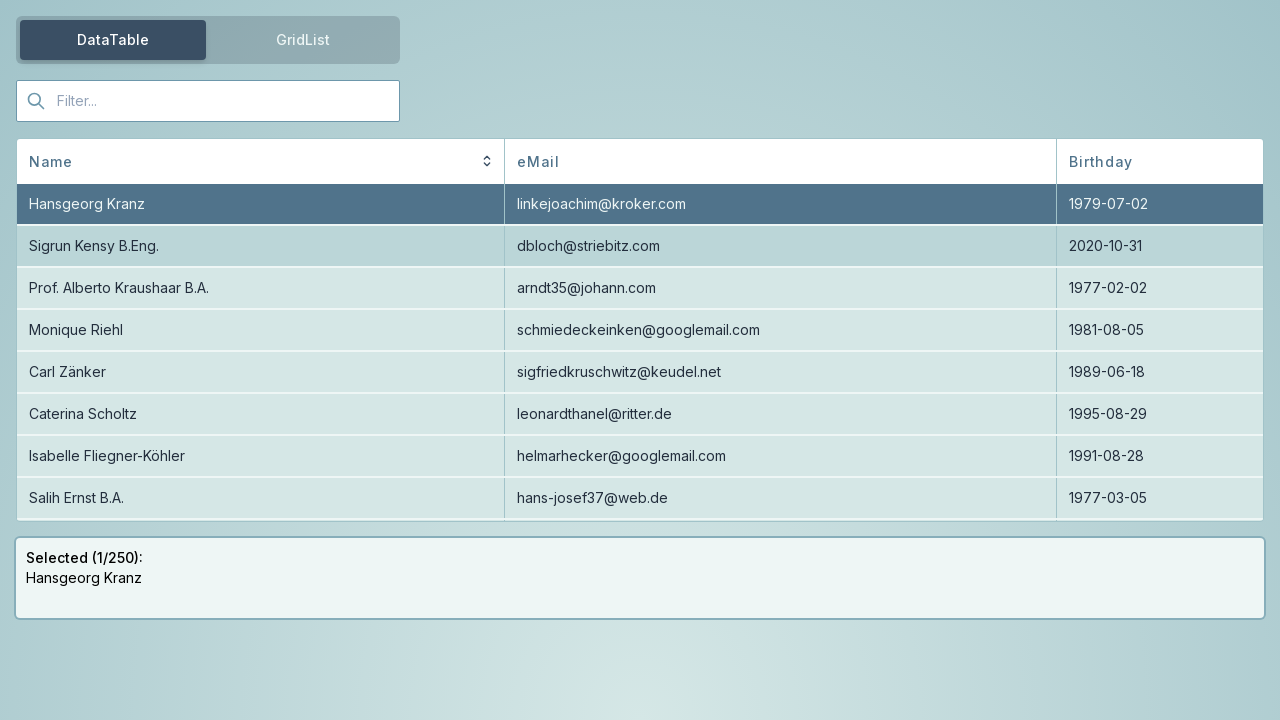

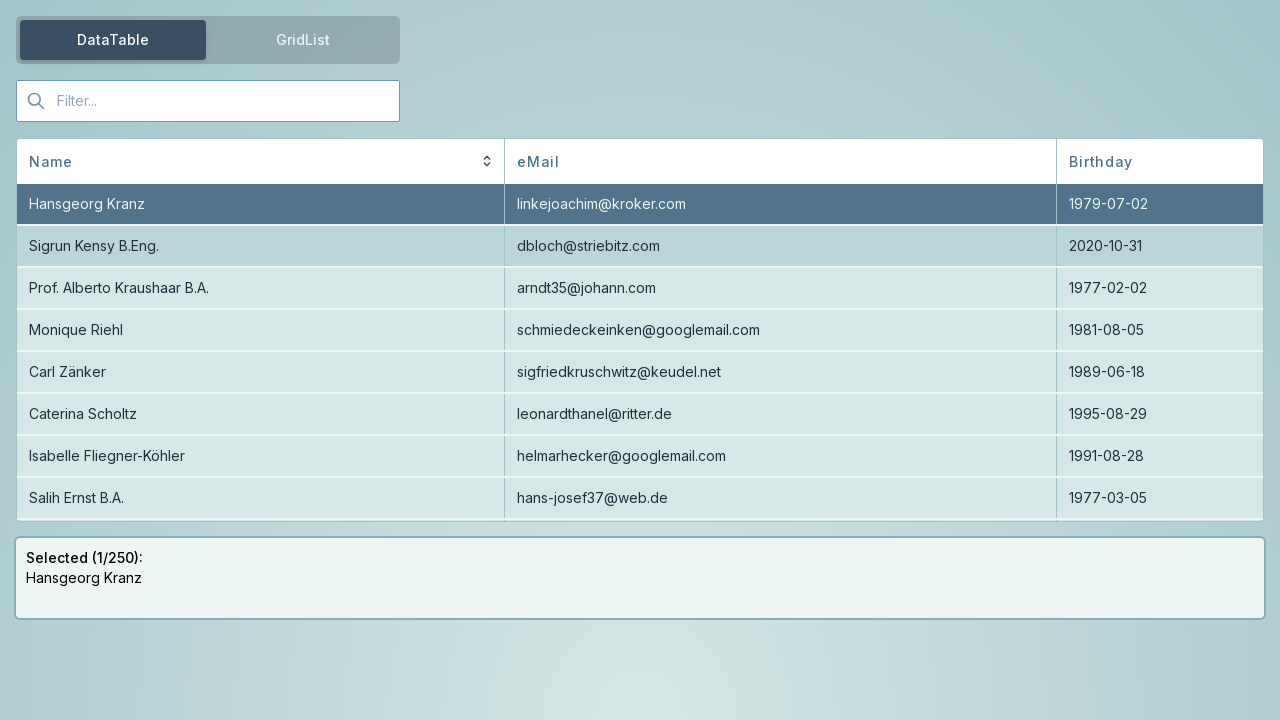